Opens YouTube and performs multiple searches in new browser tabs, searching for various queries with a Bengali suffix appended to each search term.

Starting URL: https://www.youtube.com/

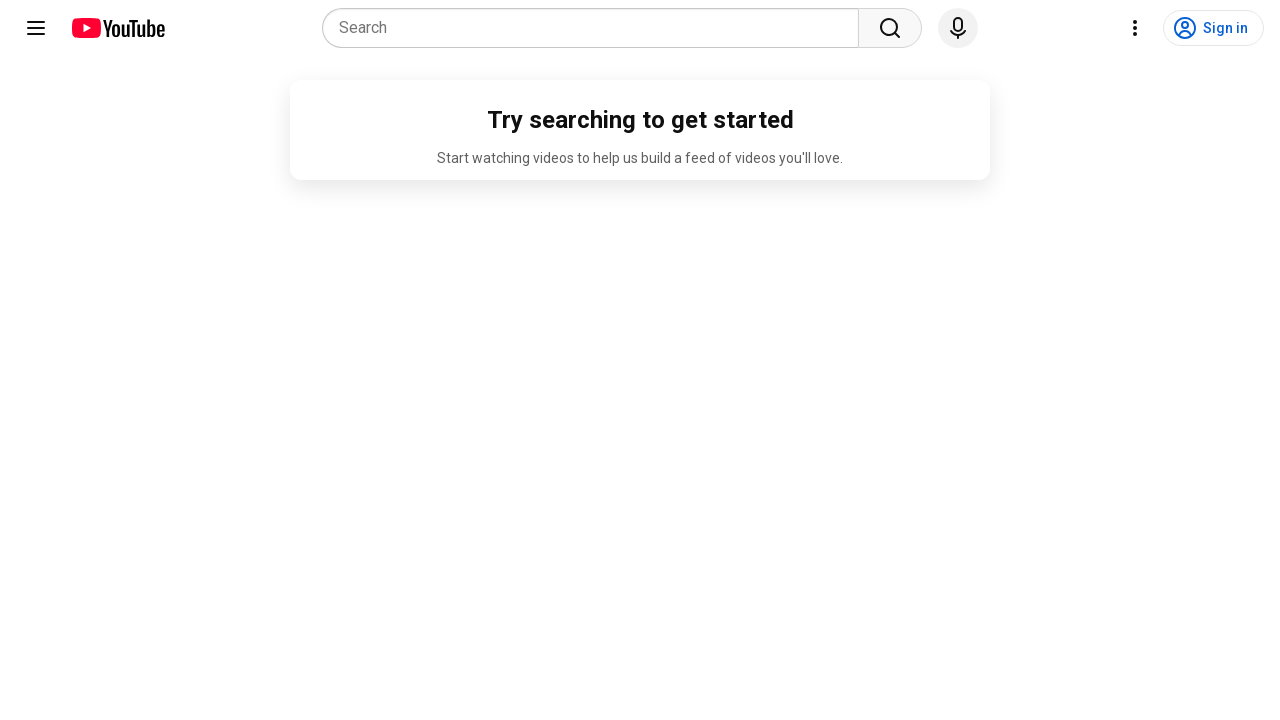

Filled search field with 'Rabindra Sangeet দেবব্রত বিশ্বাস' on input[name='search_query']
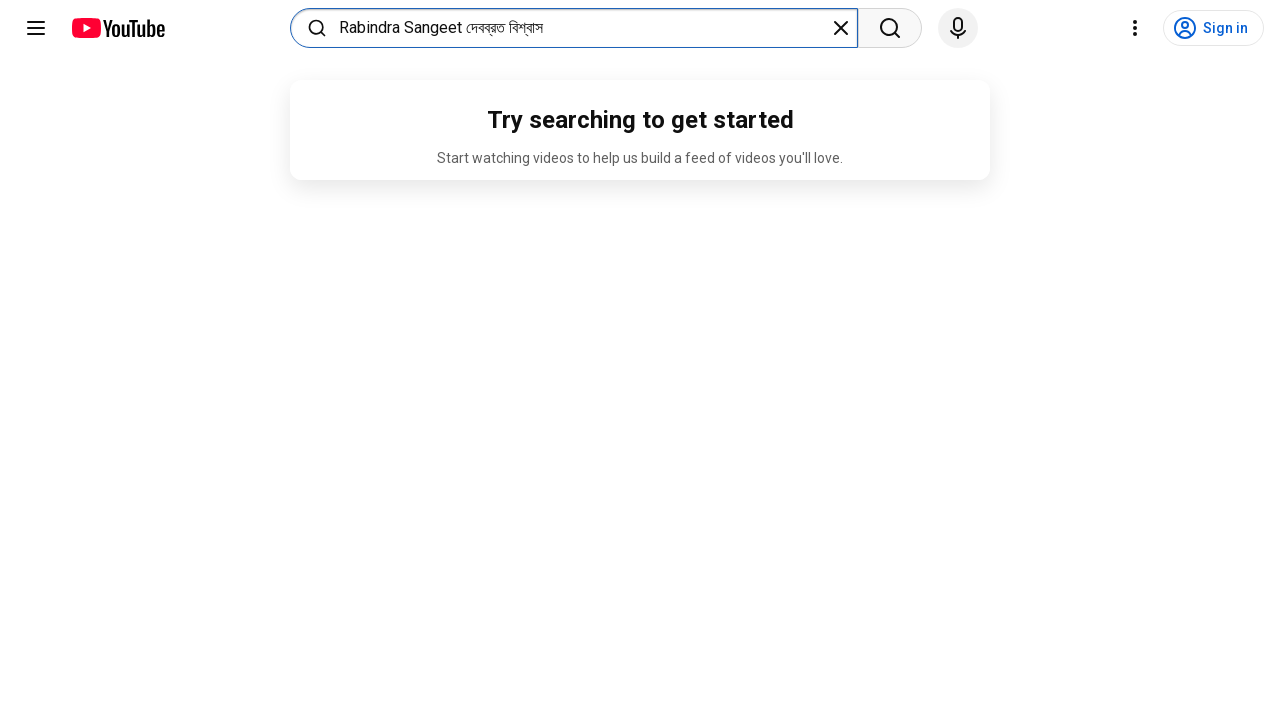

Pressed Enter to submit search on initial YouTube tab on input[name='search_query']
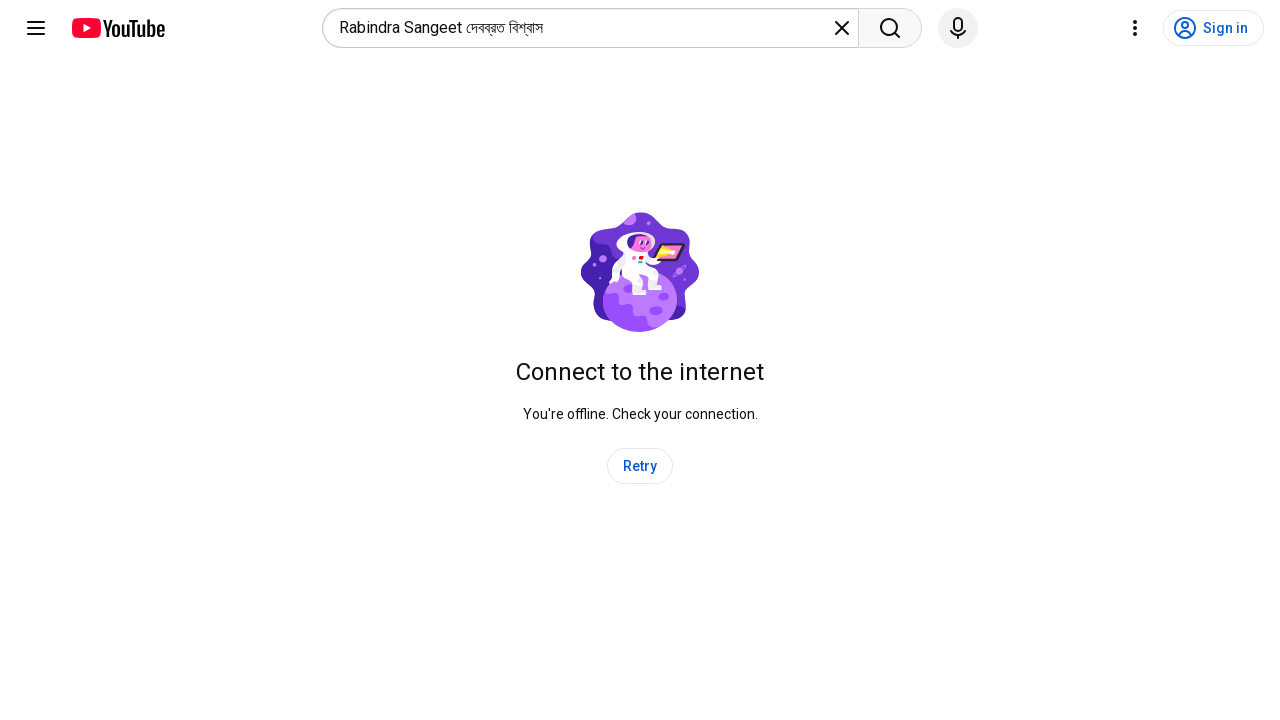

Search results loaded on initial tab
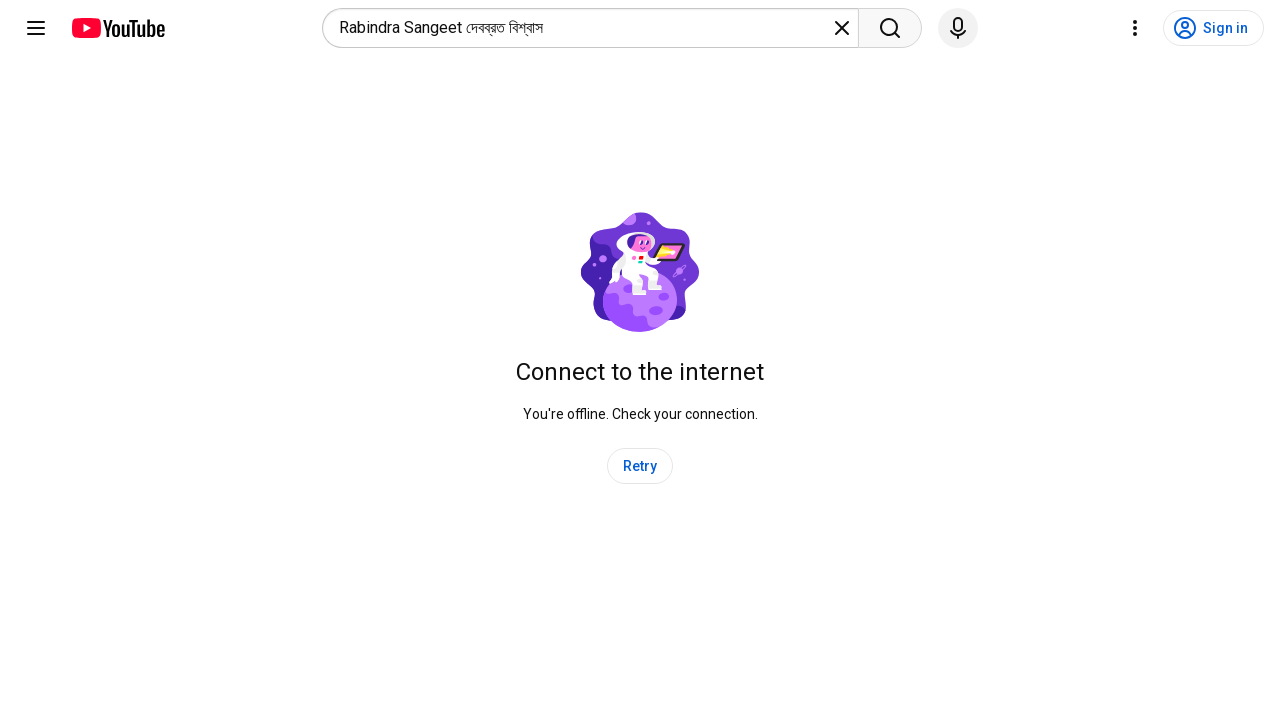

Opened new browser tab 2
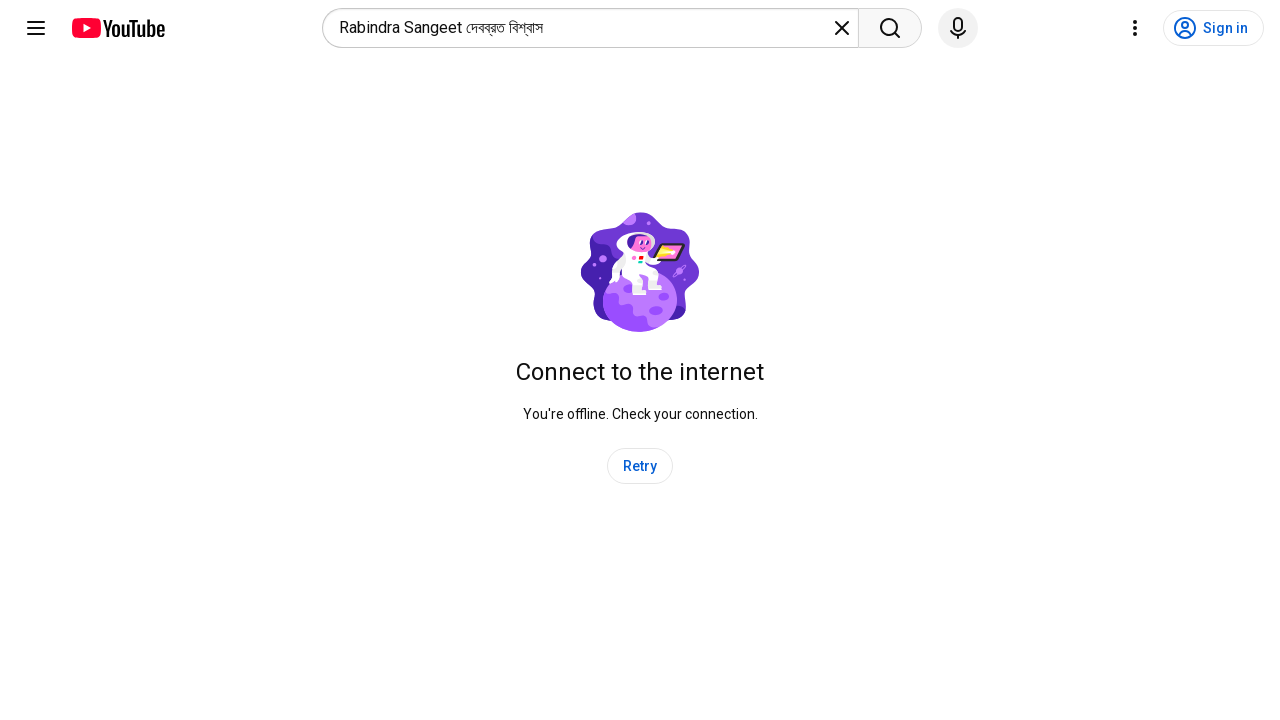

Navigated to YouTube in new tab 2
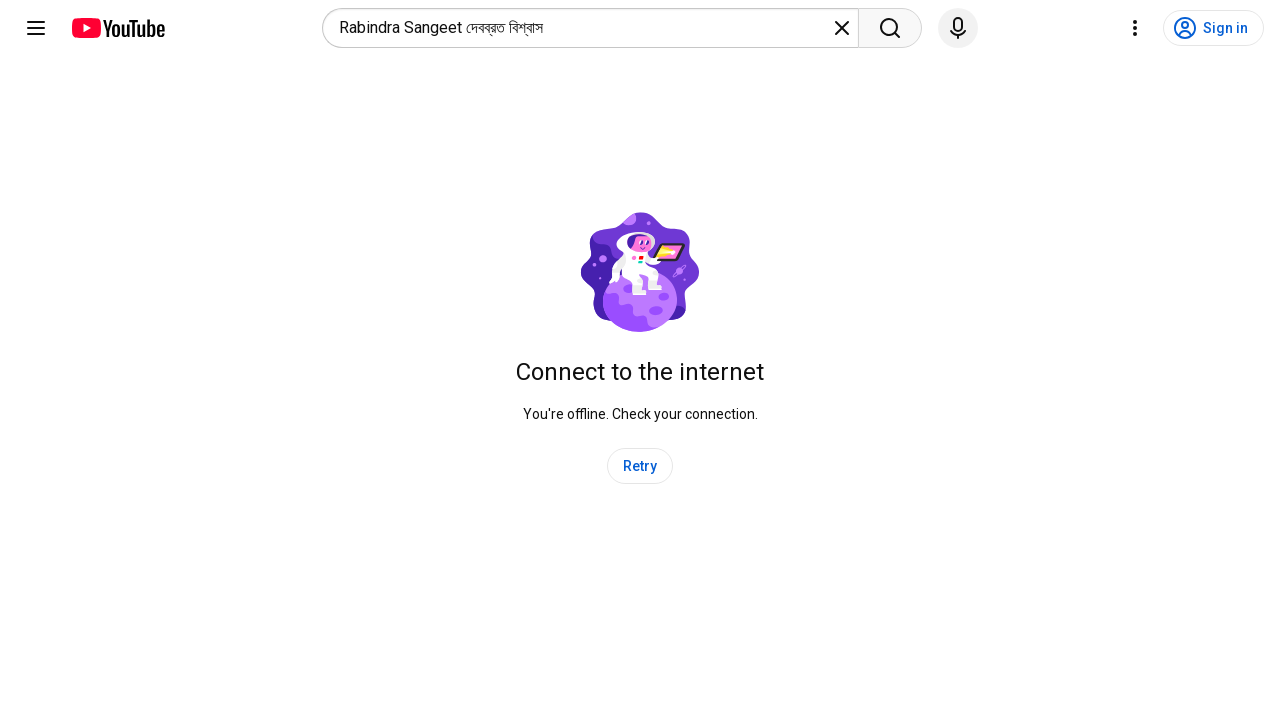

YouTube homepage loaded in new tab 2
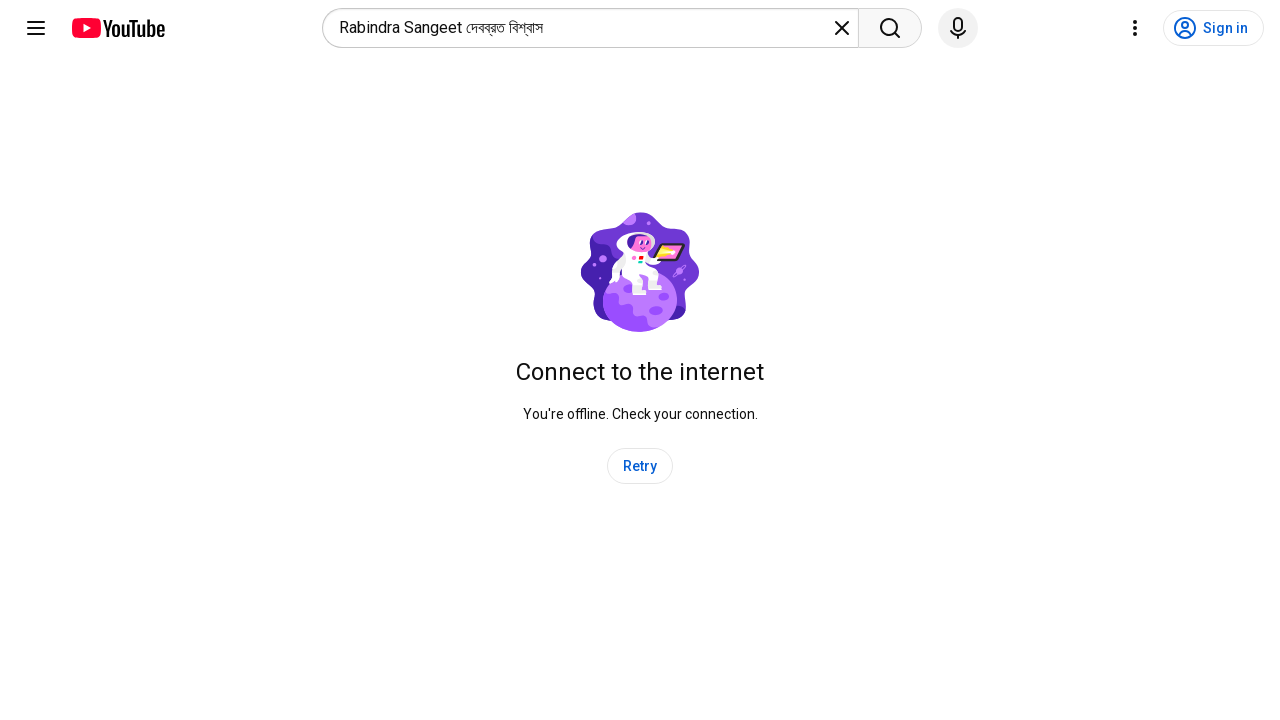

Filled search field with 'classical music দেবব্রত বিশ্বাস' in tab 2 on input[name='search_query']
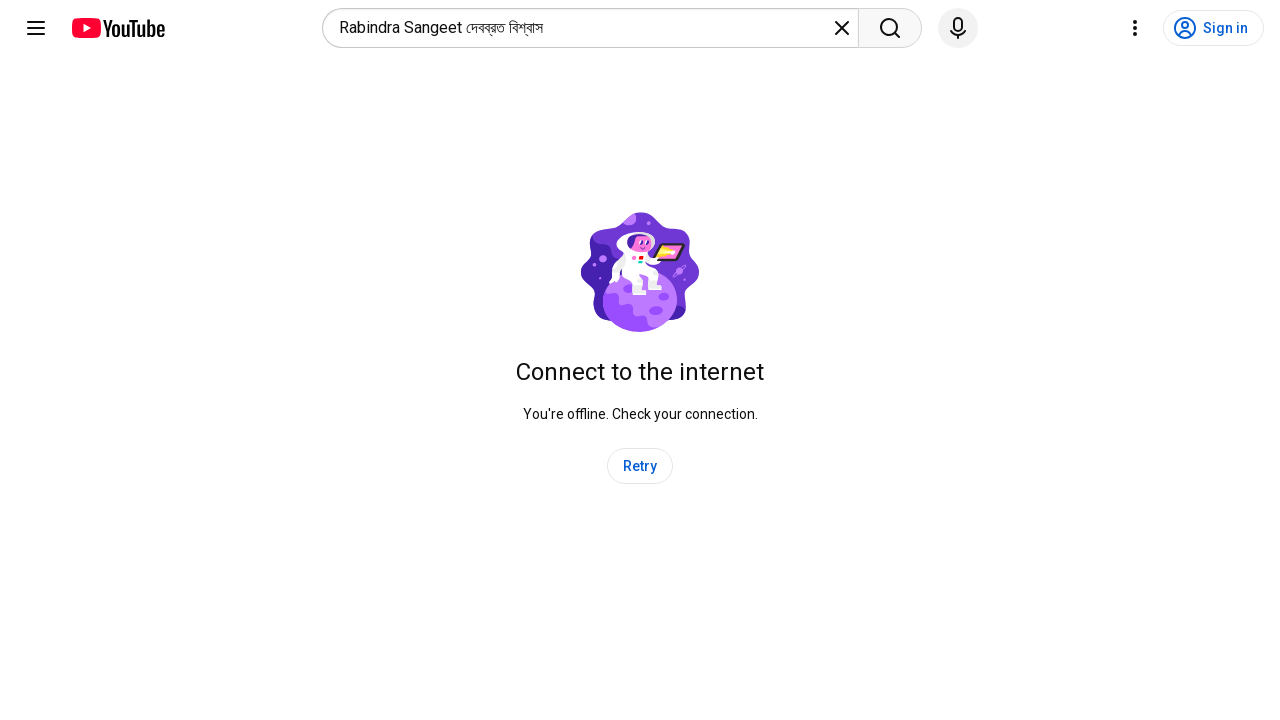

Pressed Enter to submit search in tab 2 on input[name='search_query']
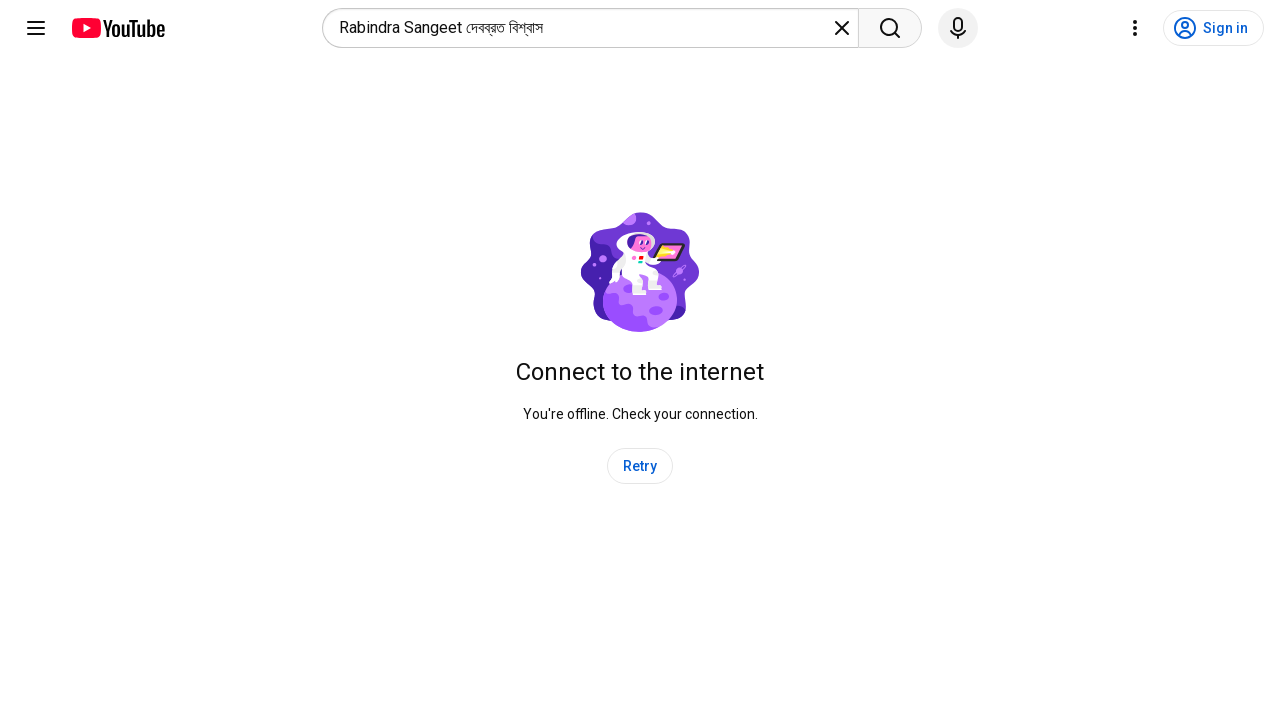

Search results loaded in tab 2
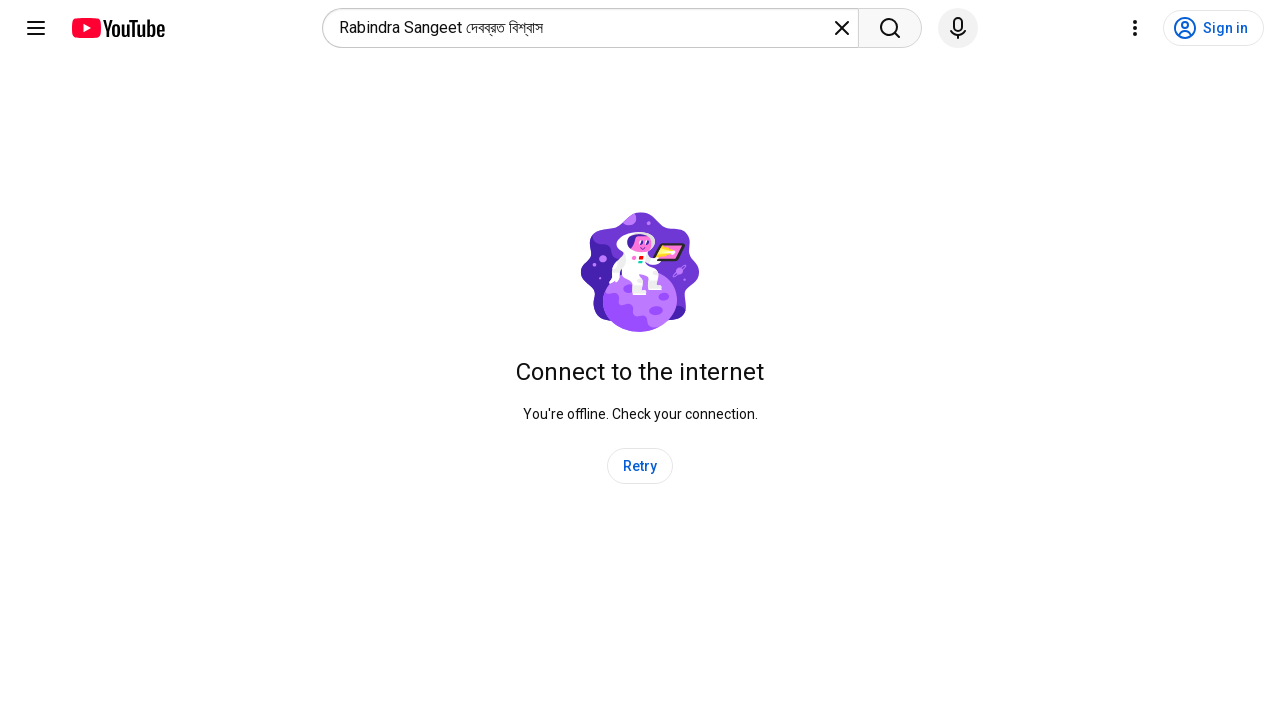

Opened new browser tab 3
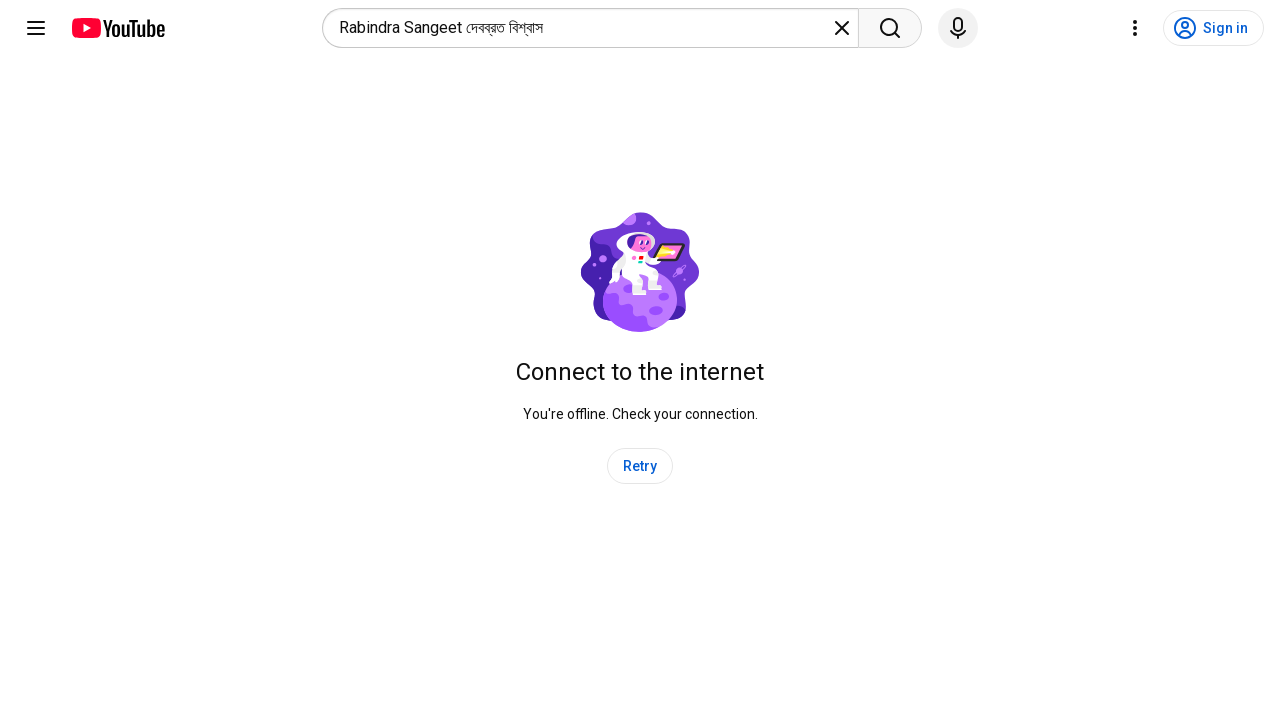

Navigated to YouTube in new tab 3
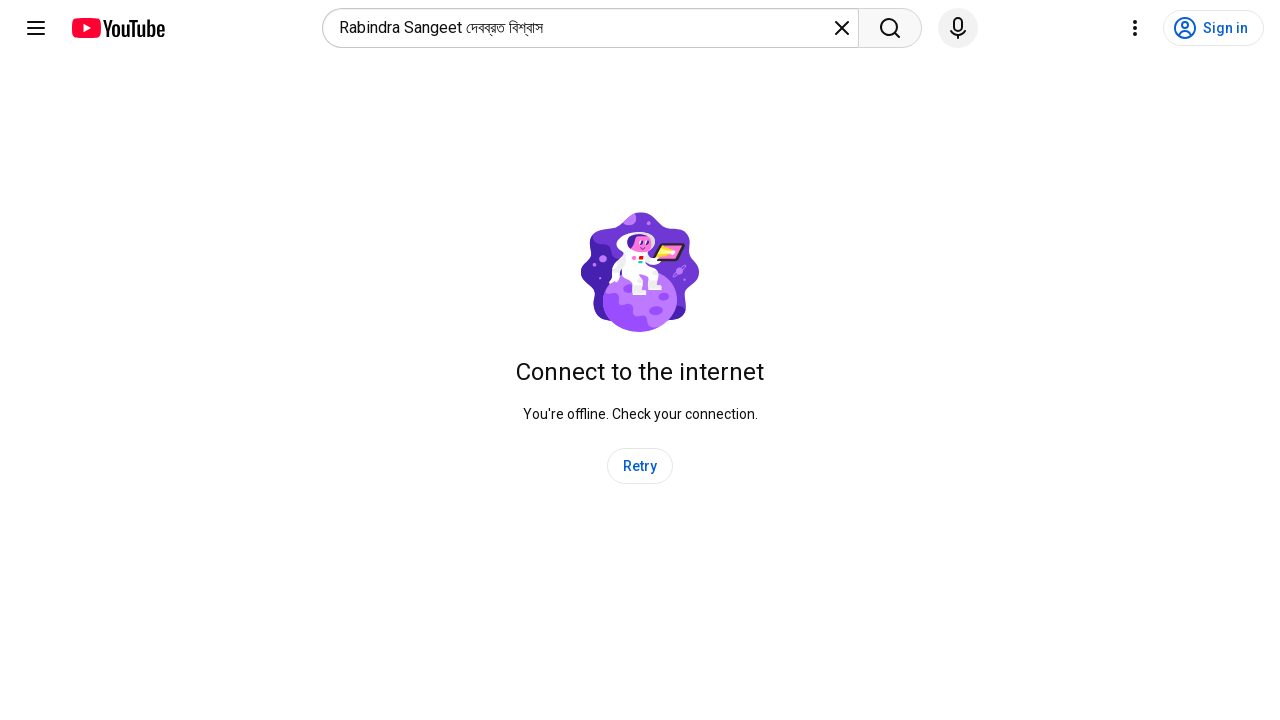

YouTube homepage loaded in new tab 3
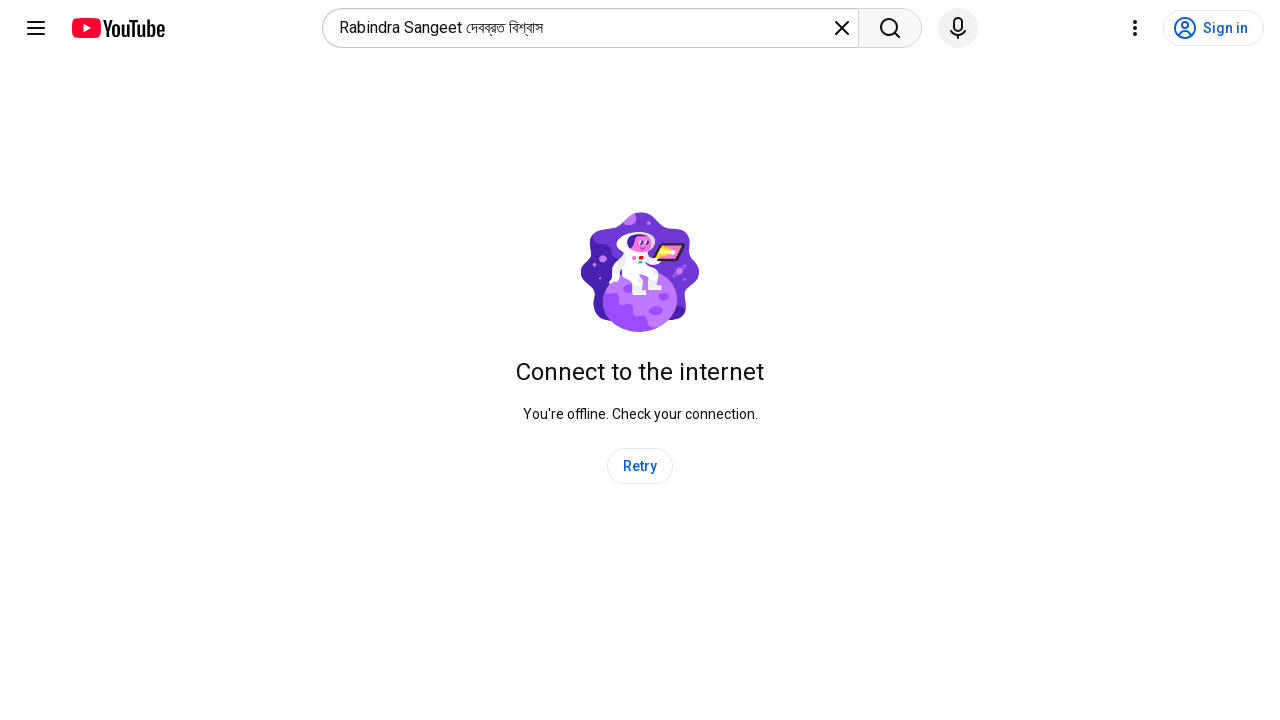

Filled search field with 'folk songs দেবব্রত বিশ্বাস' in tab 3 on input[name='search_query']
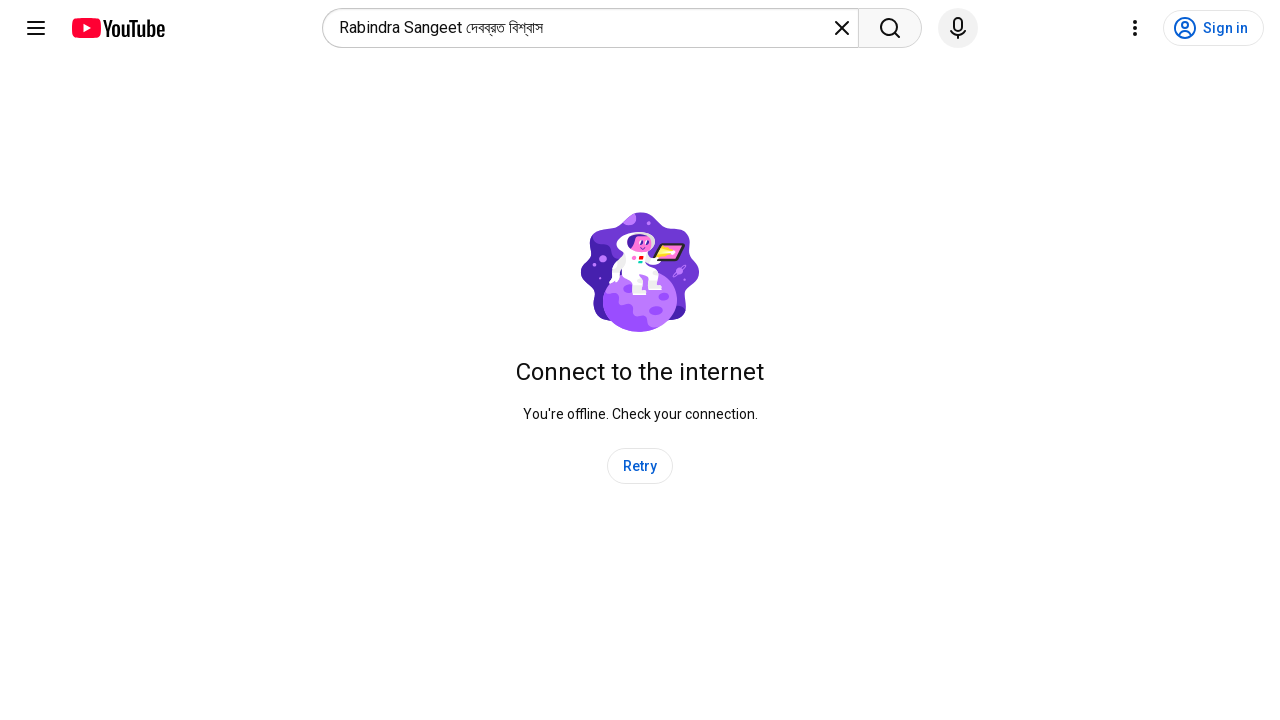

Pressed Enter to submit search in tab 3 on input[name='search_query']
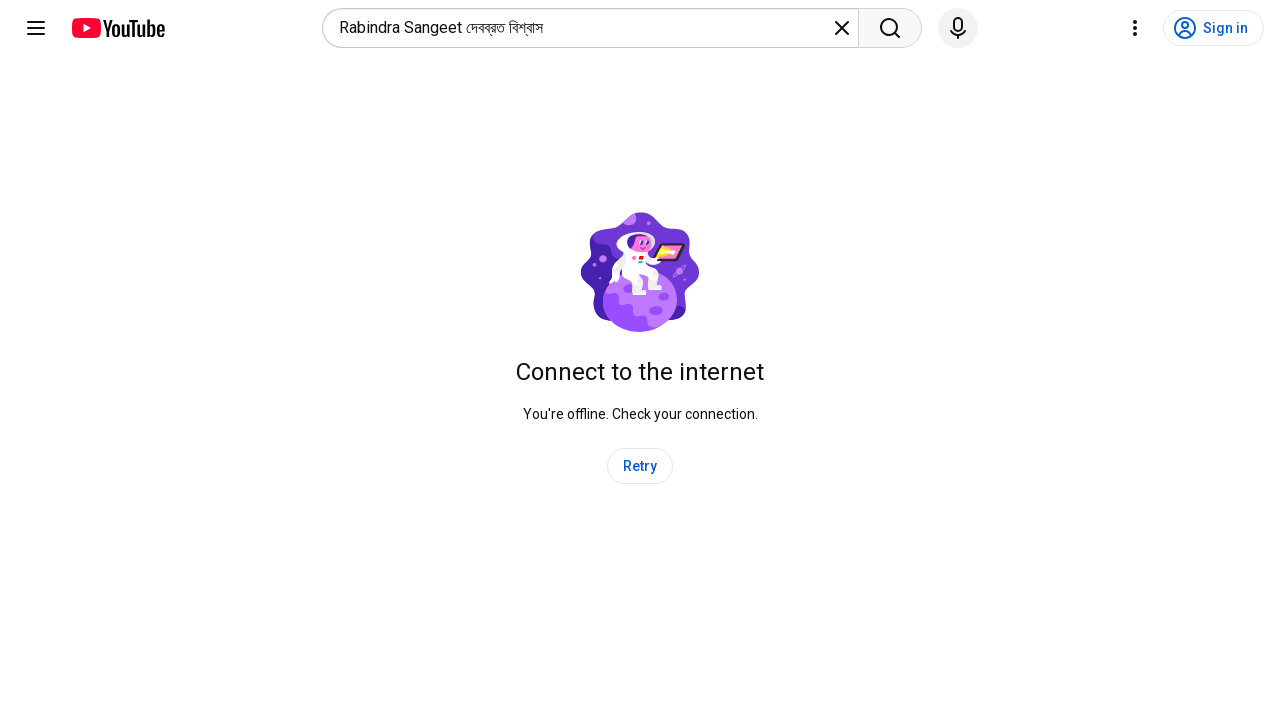

Search results loaded in tab 3
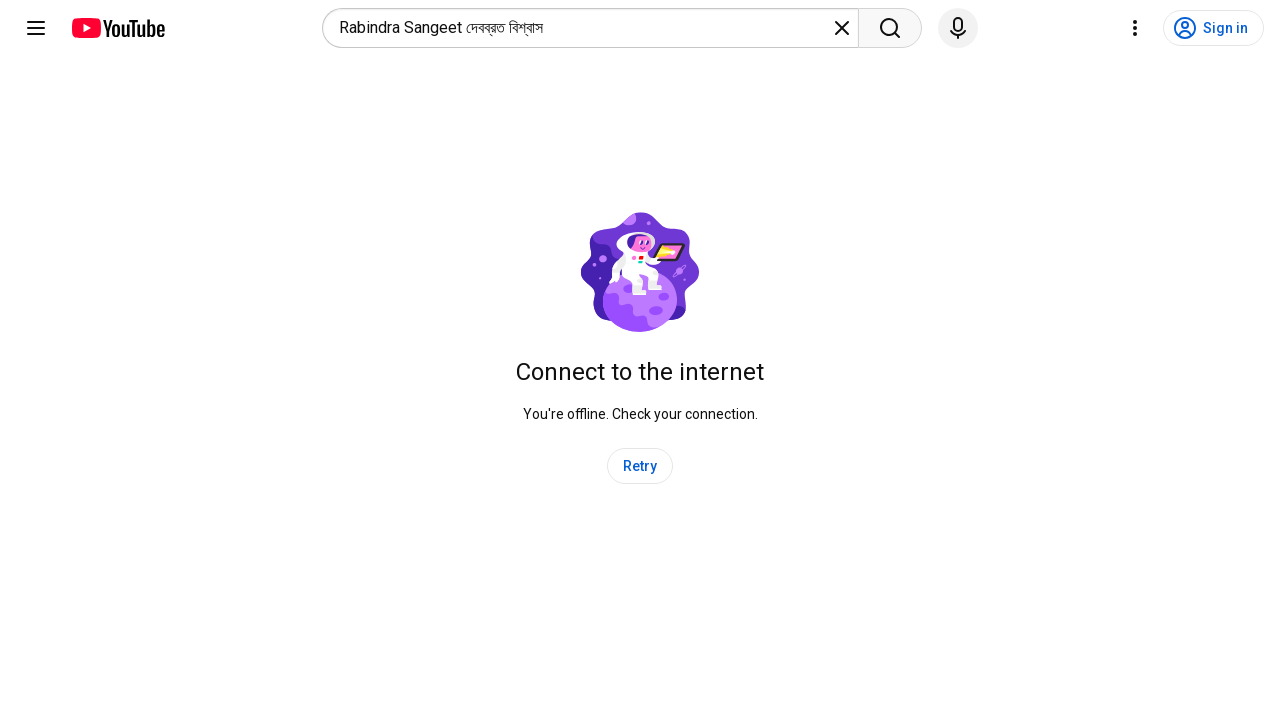

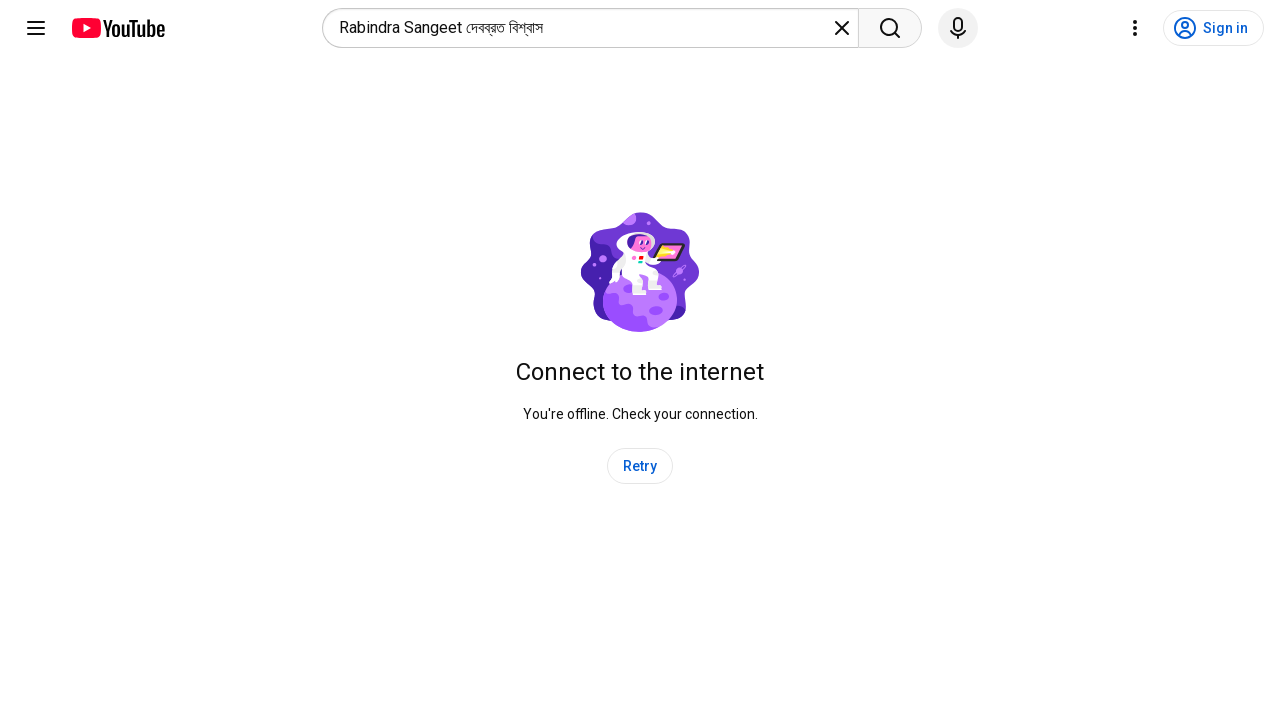